Tests unique word counting with a different Russian text containing more unique words on PlanetCalc calculator

Starting URL: https://planetcalc.ru/3204/

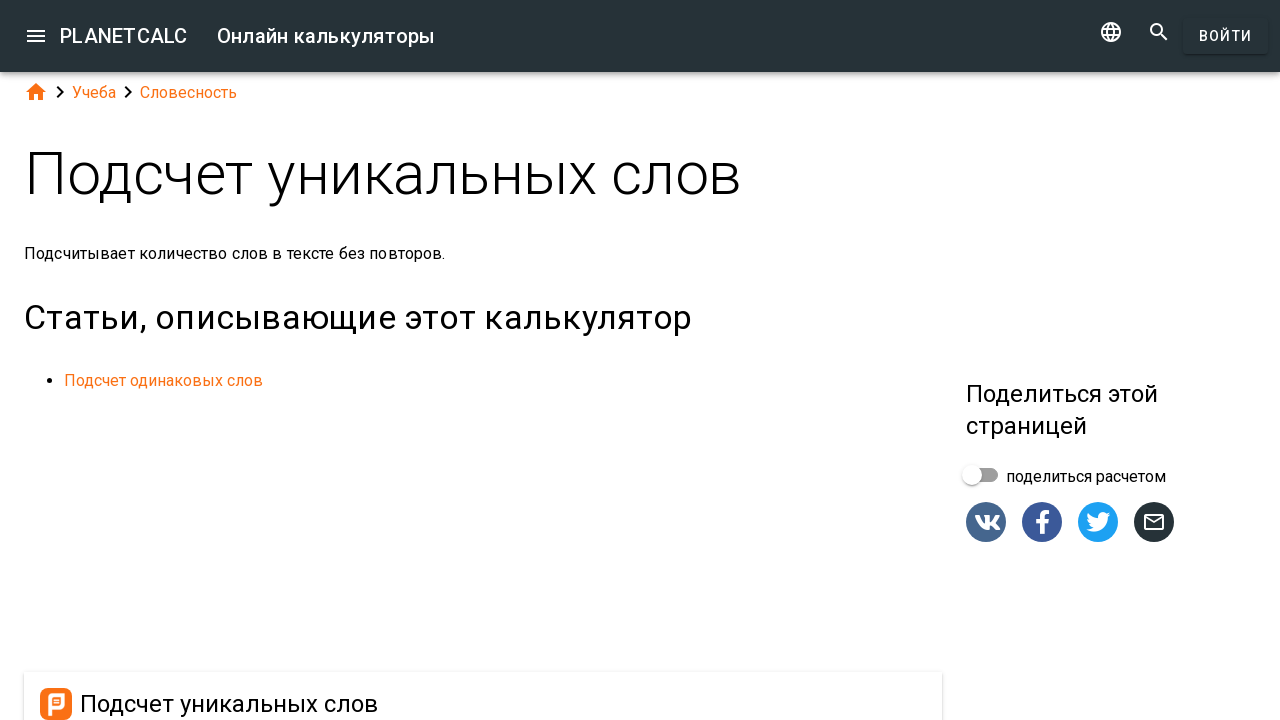

Filled text area with Russian text containing repeated words on #dialogv6411ef3aee88a_text
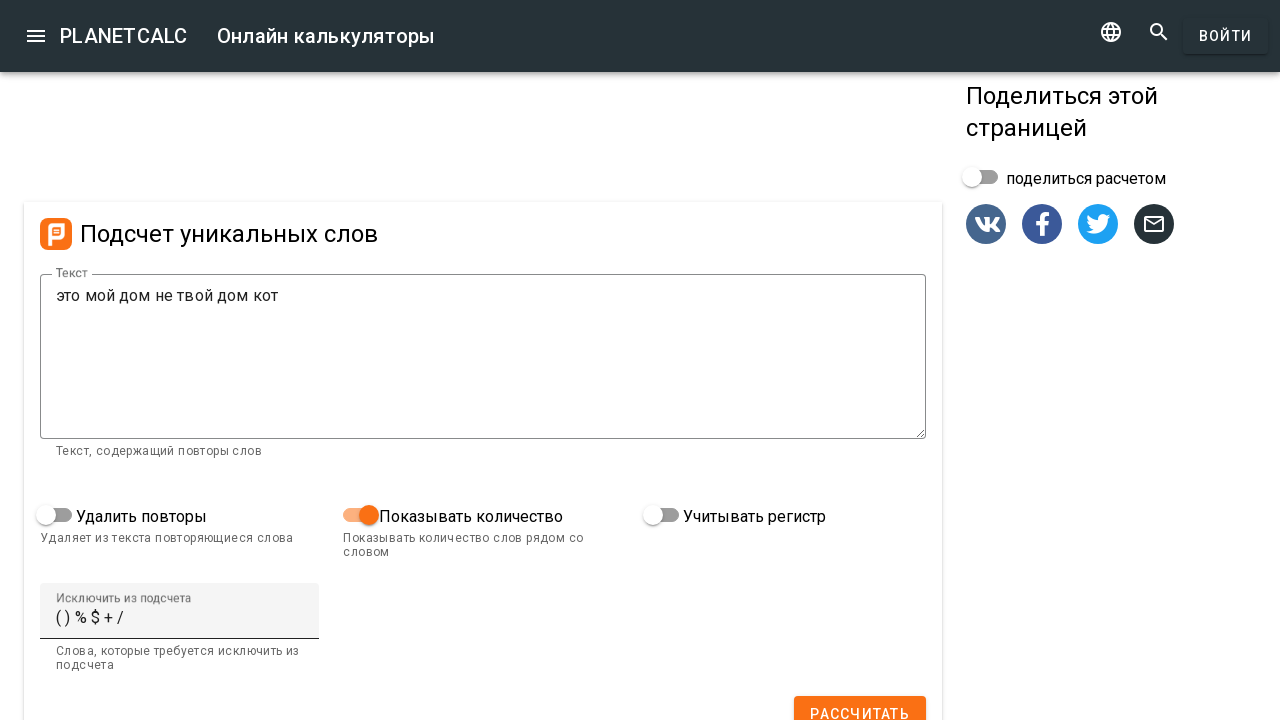

Clicked calculate button to count unique words at (860, 702) on #dialogv6411ef3aee88a_calculate
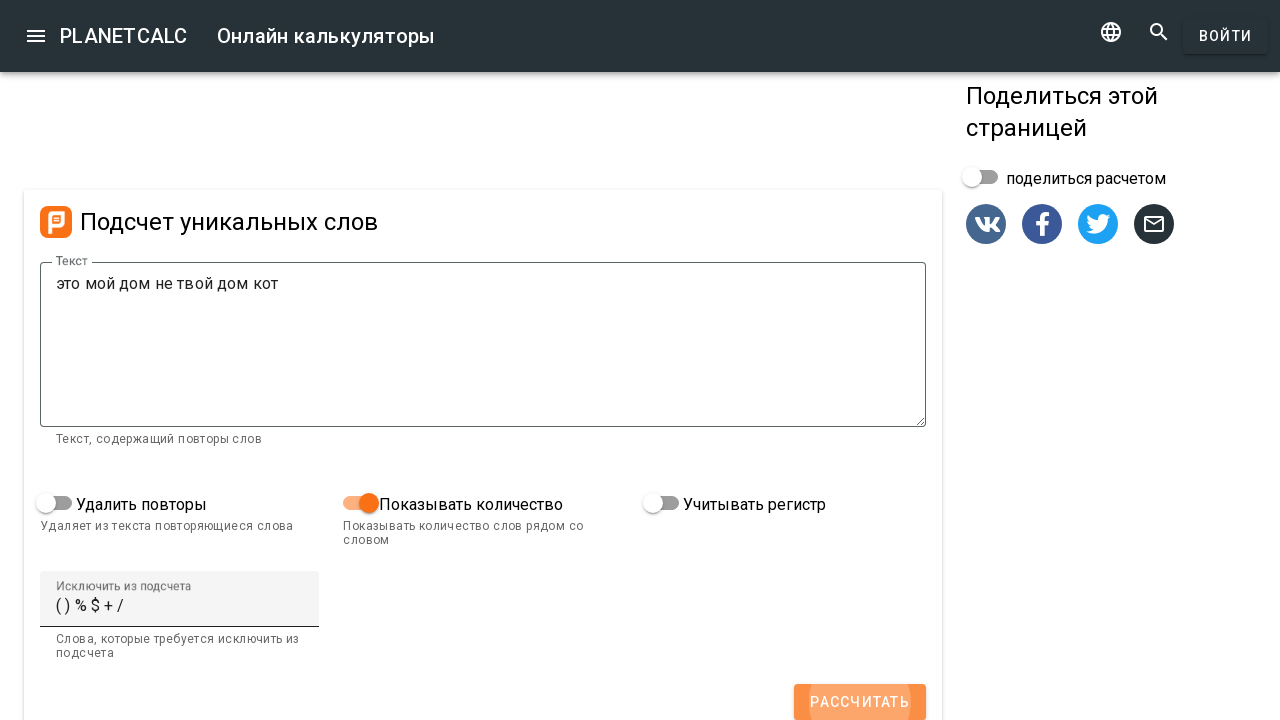

Waited for calculation to complete
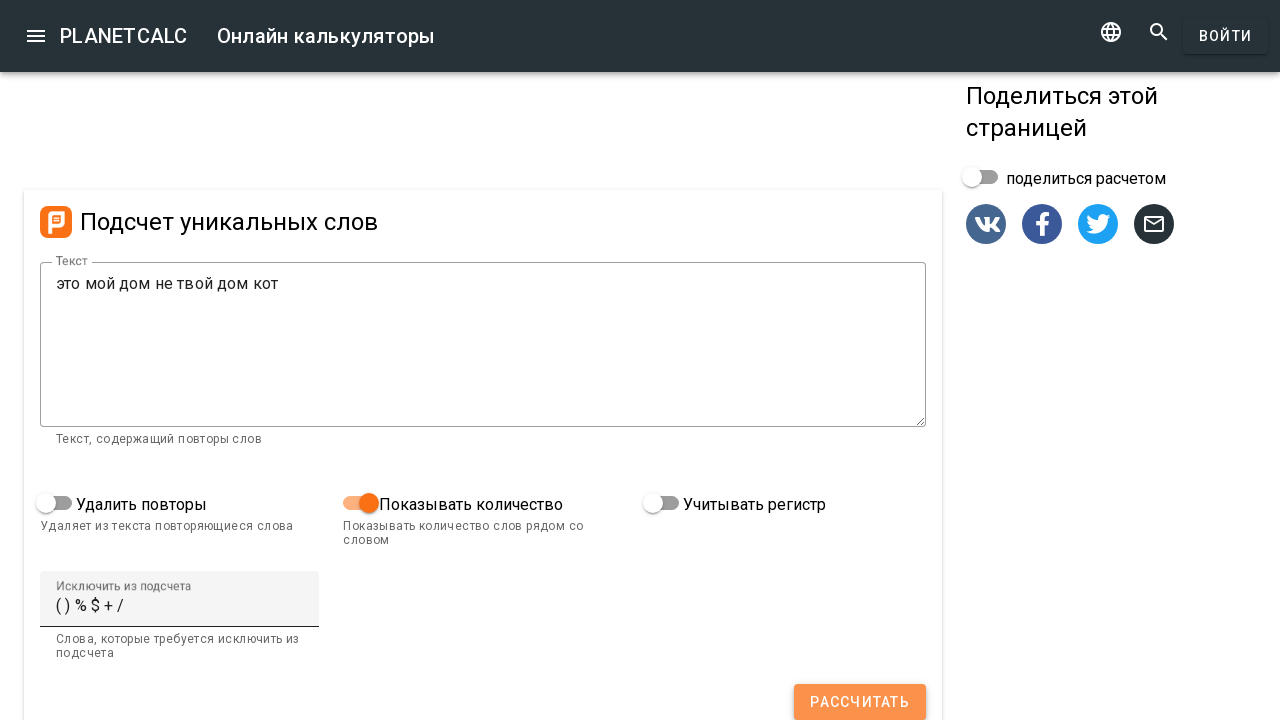

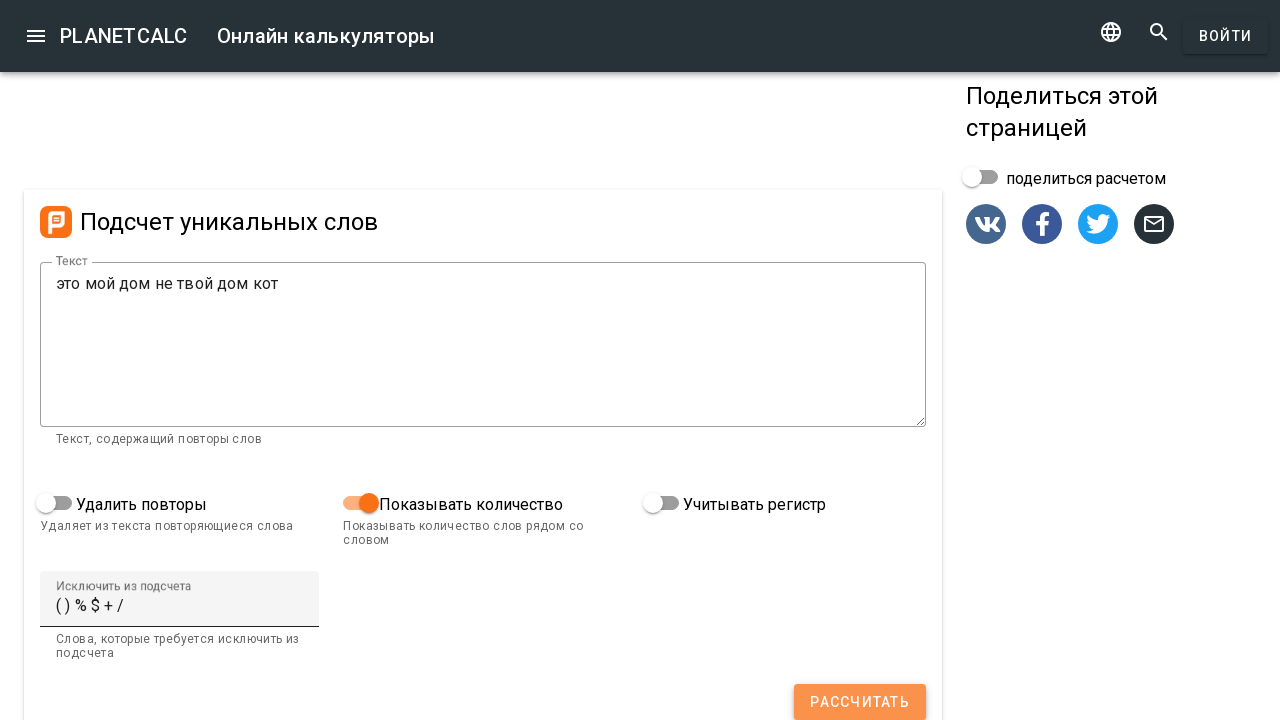